Tests handling a timed alert that appears after 5 seconds by clicking the timer alert button and accepting the delayed dialog

Starting URL: https://demoqa.com/alerts

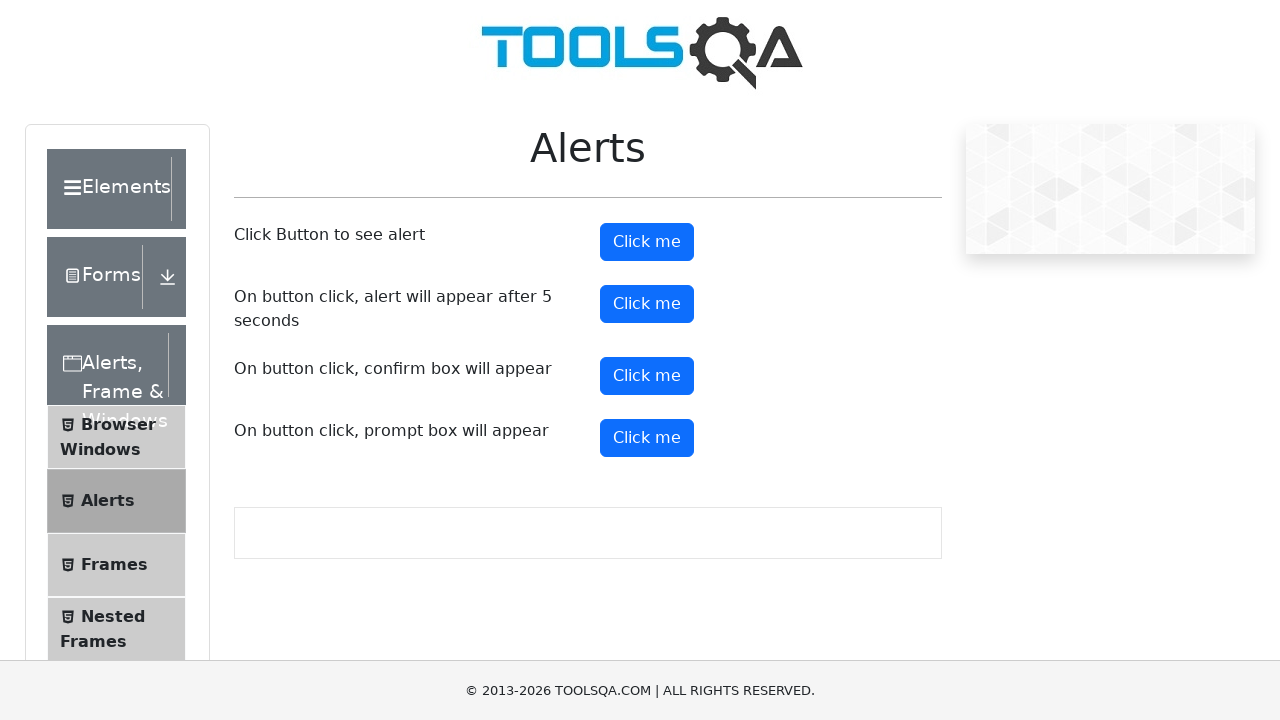

Set up dialog handler to accept alerts
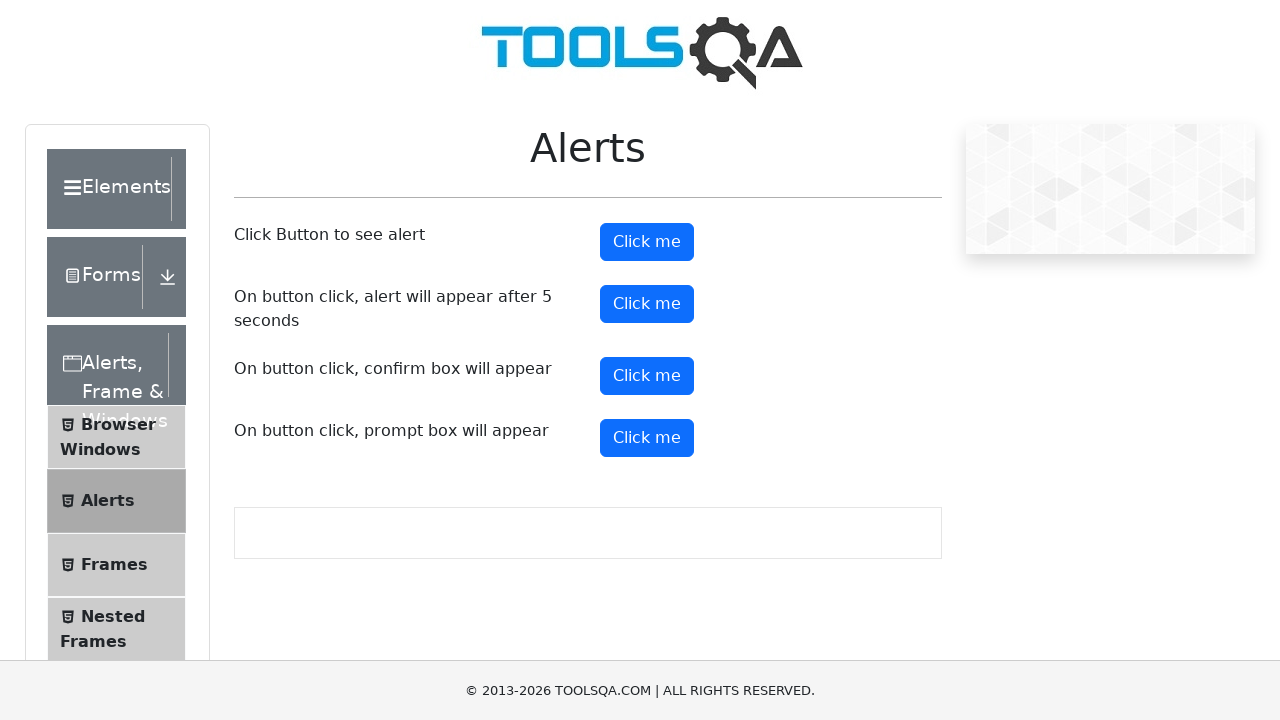

Clicked the timer alert button at (647, 304) on button#timerAlertButton
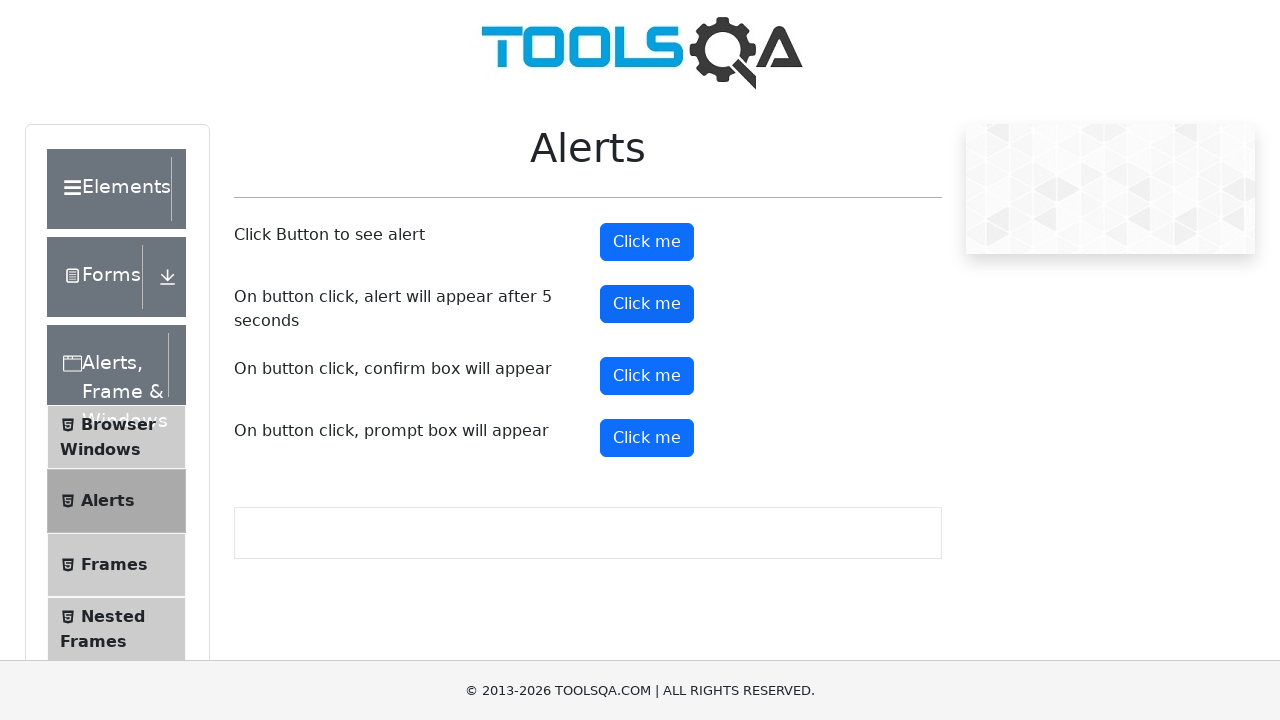

Waited 6 seconds for the timed alert to appear and be automatically accepted
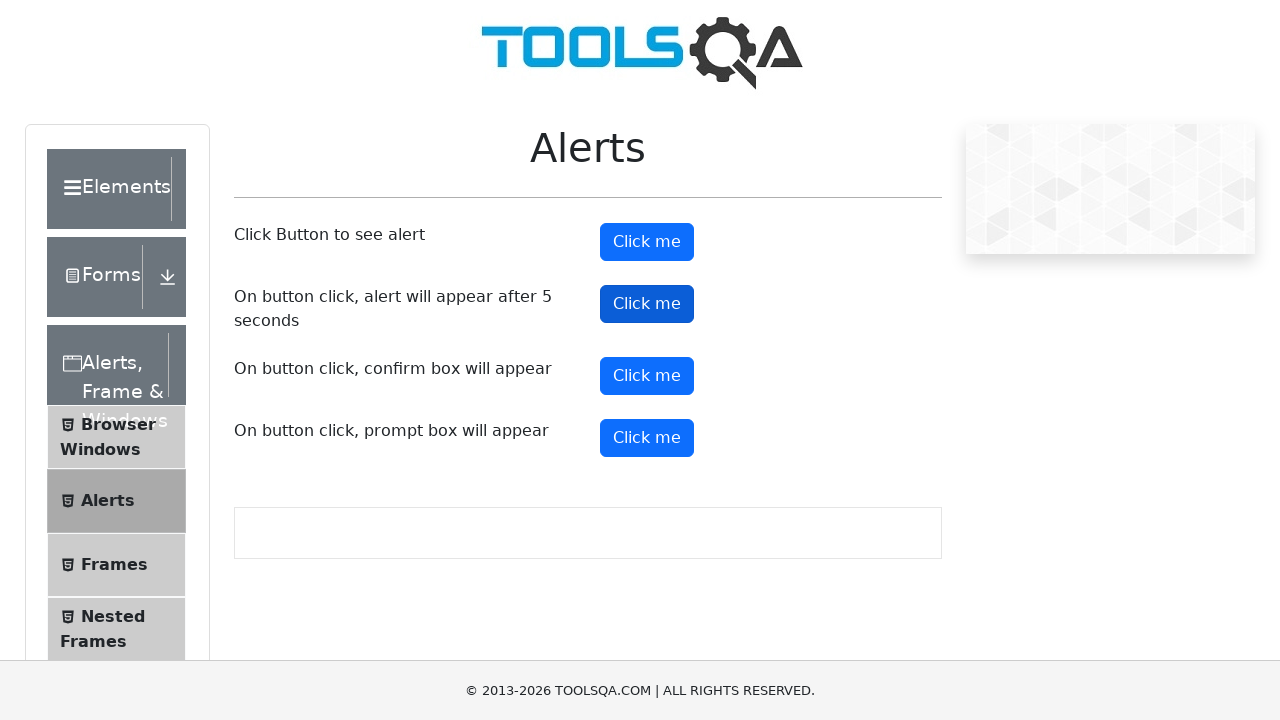

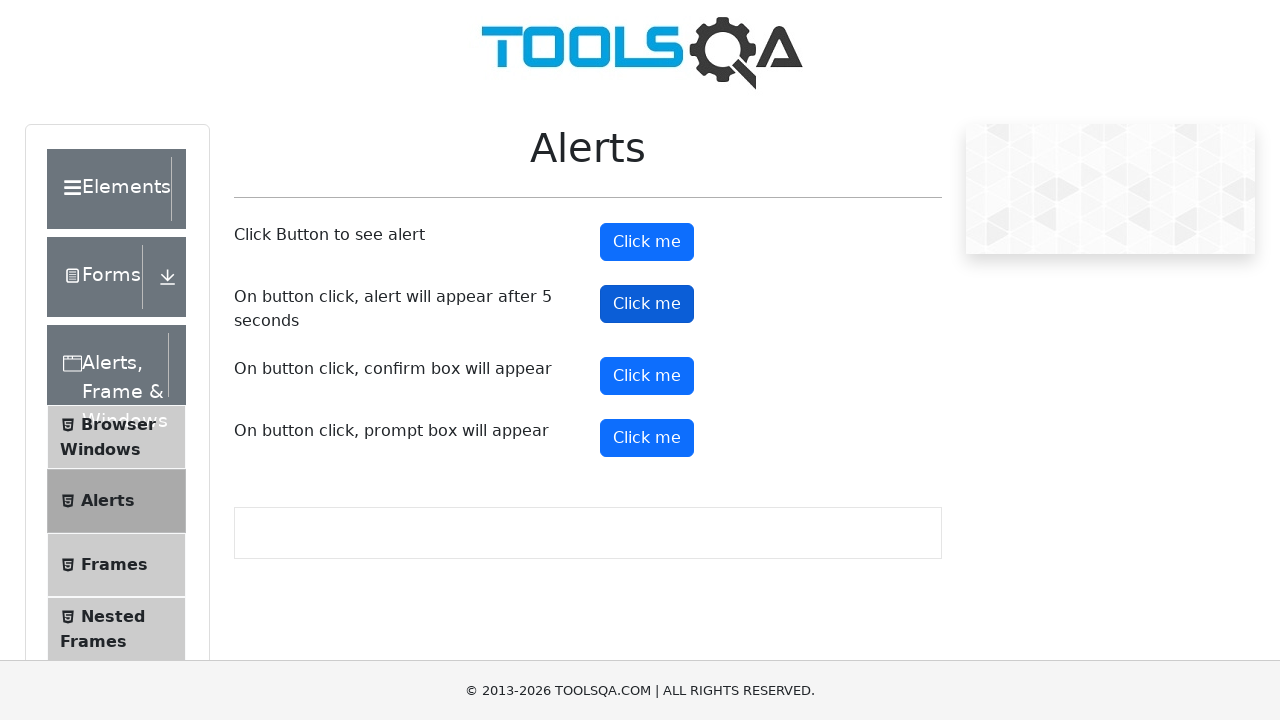